Tests if form elements are displayed and fills them with test data when they are visible

Starting URL: https://automationfc.github.io/basic-form/index.html

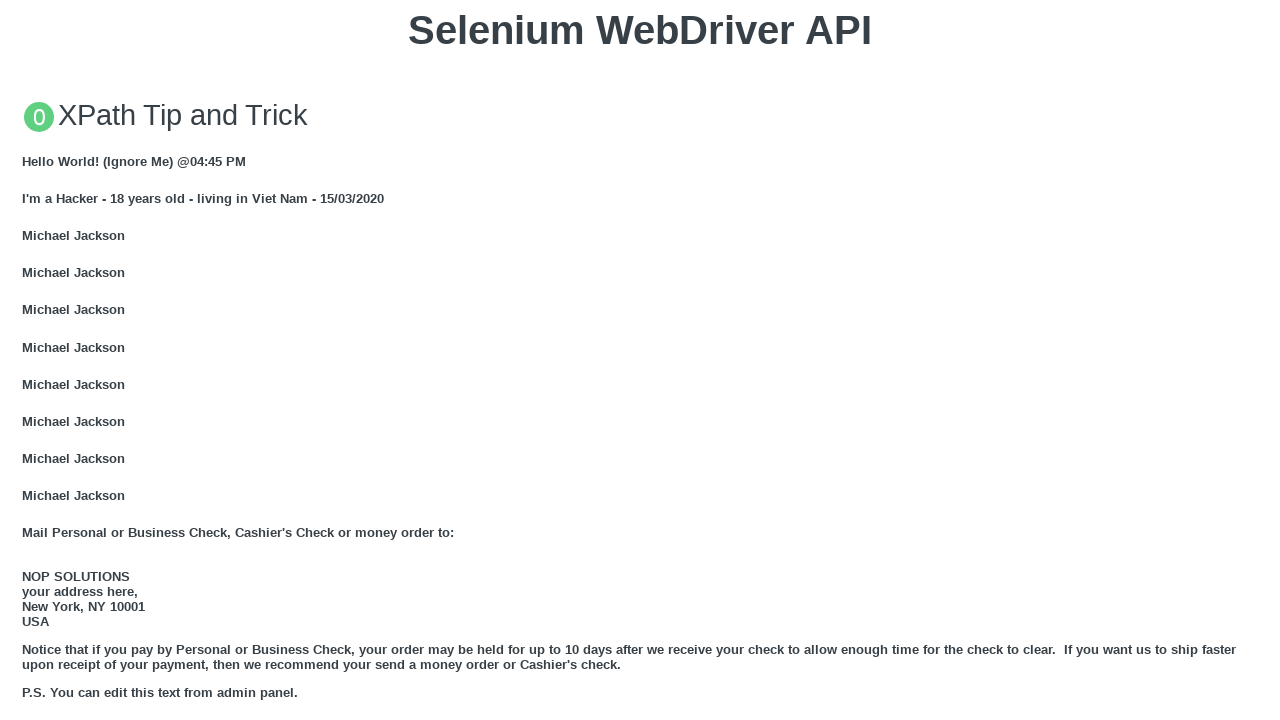

Located email textbox element
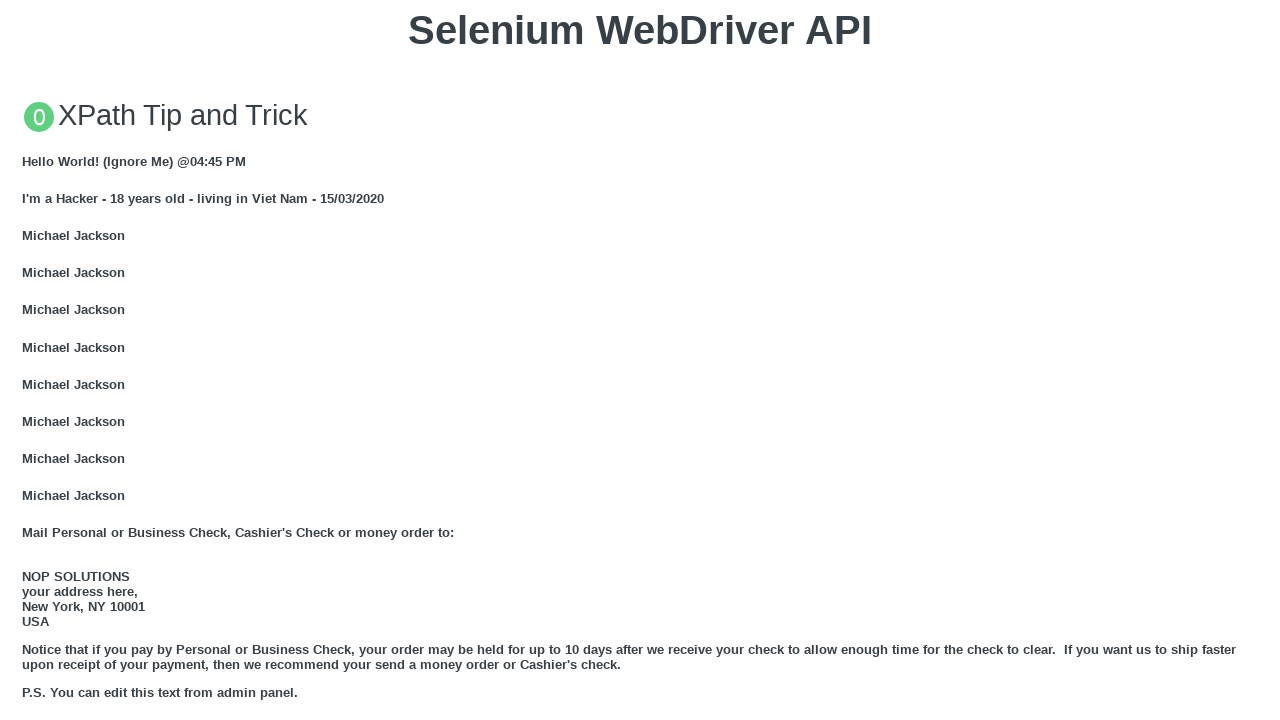

Email textbox is visible
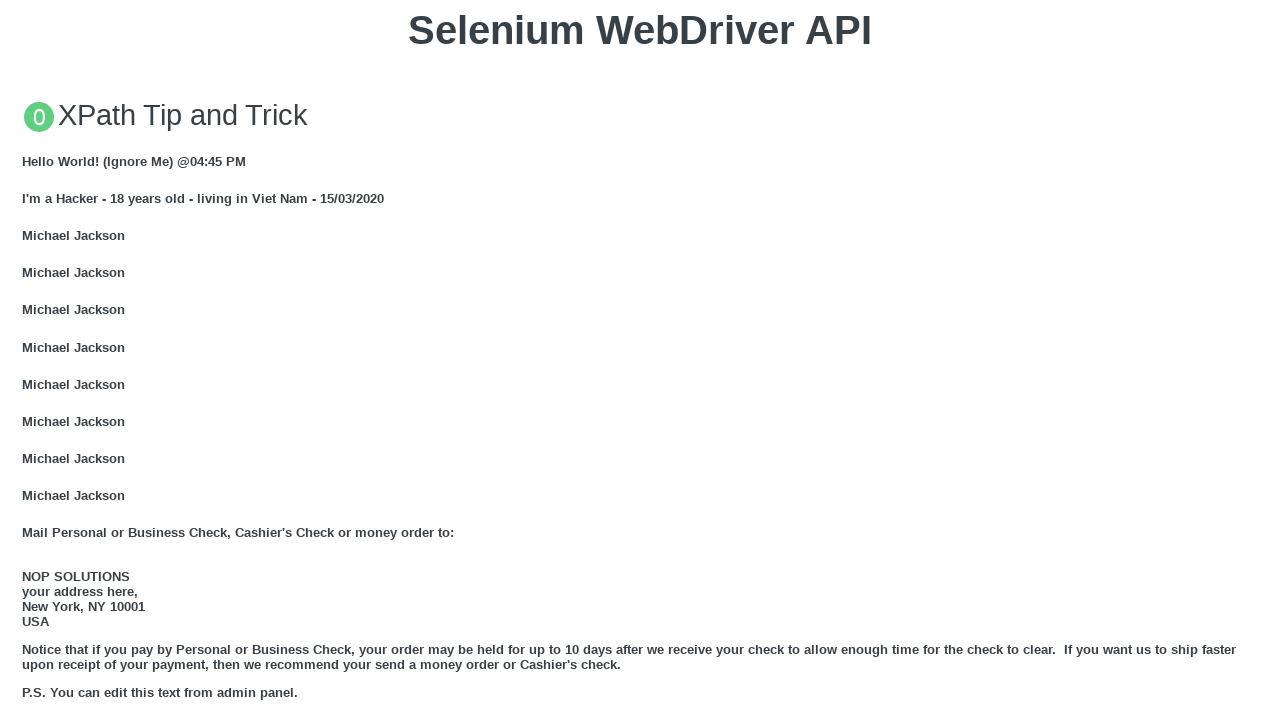

Filled email textbox with 'Automation Testing' on xpath=//input[@id='mail']
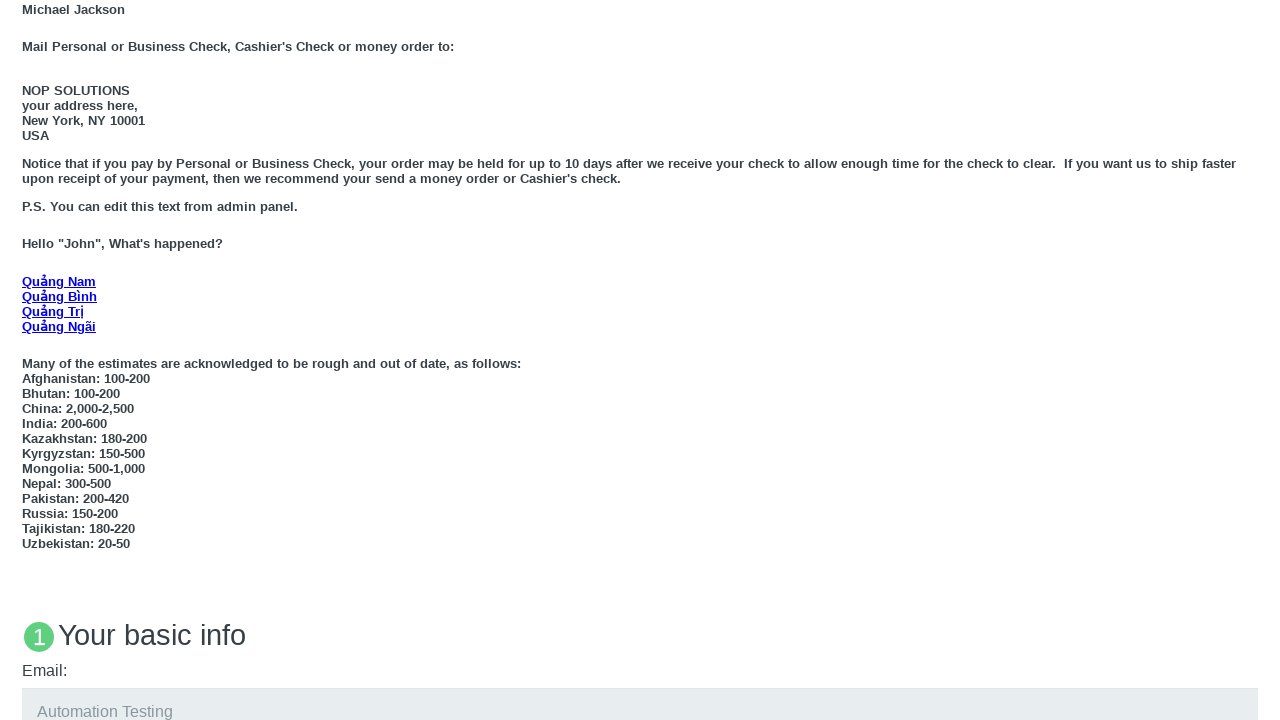

Located education textarea element
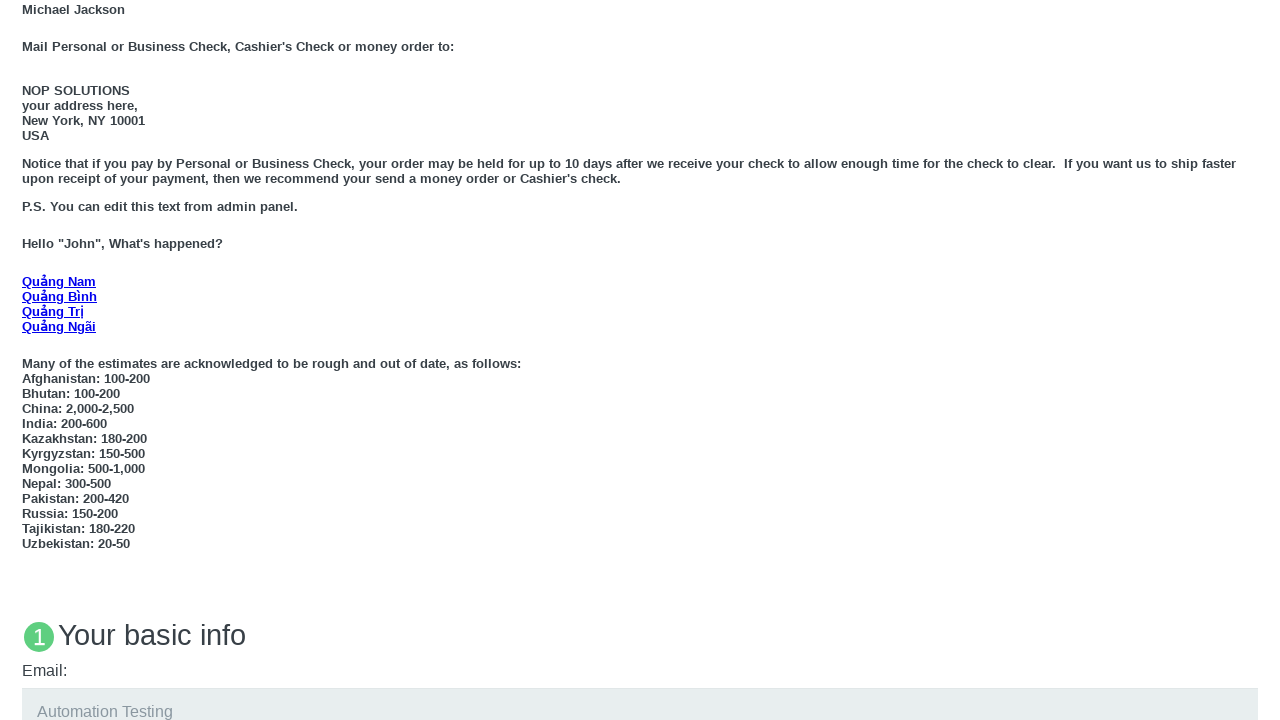

Education textarea is visible
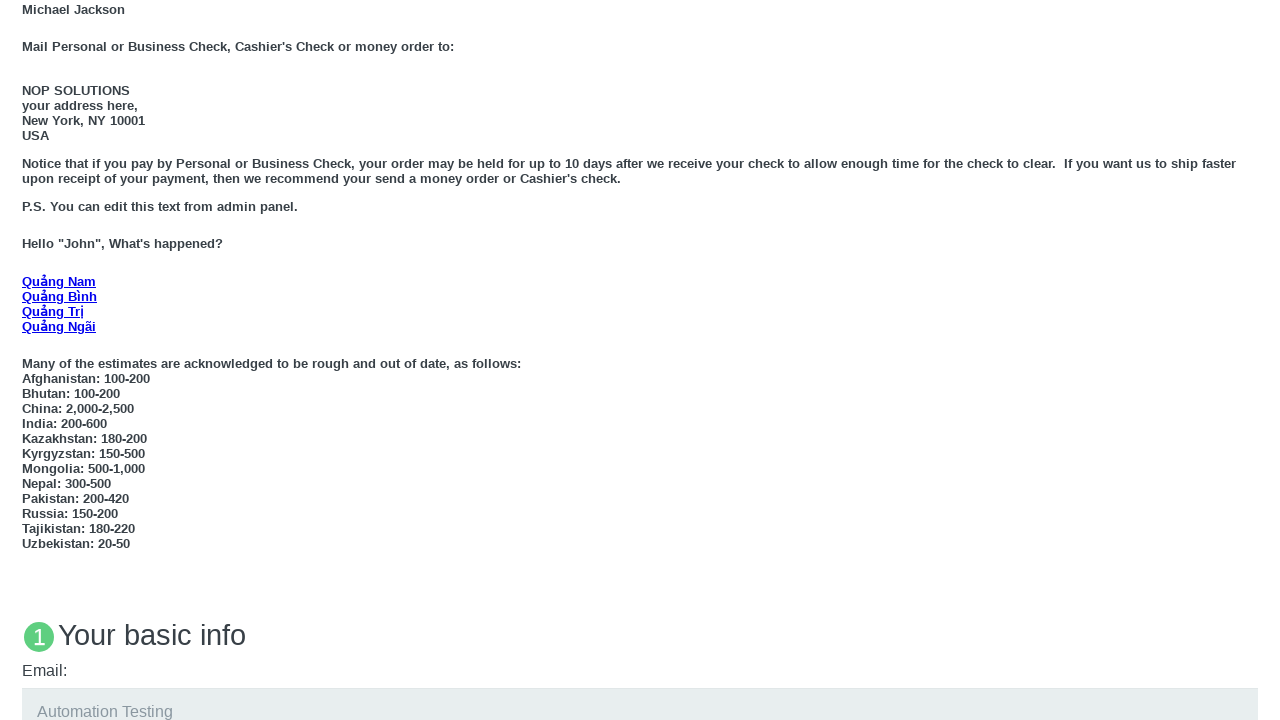

Filled education textarea with 'Automation Testing' on #edu
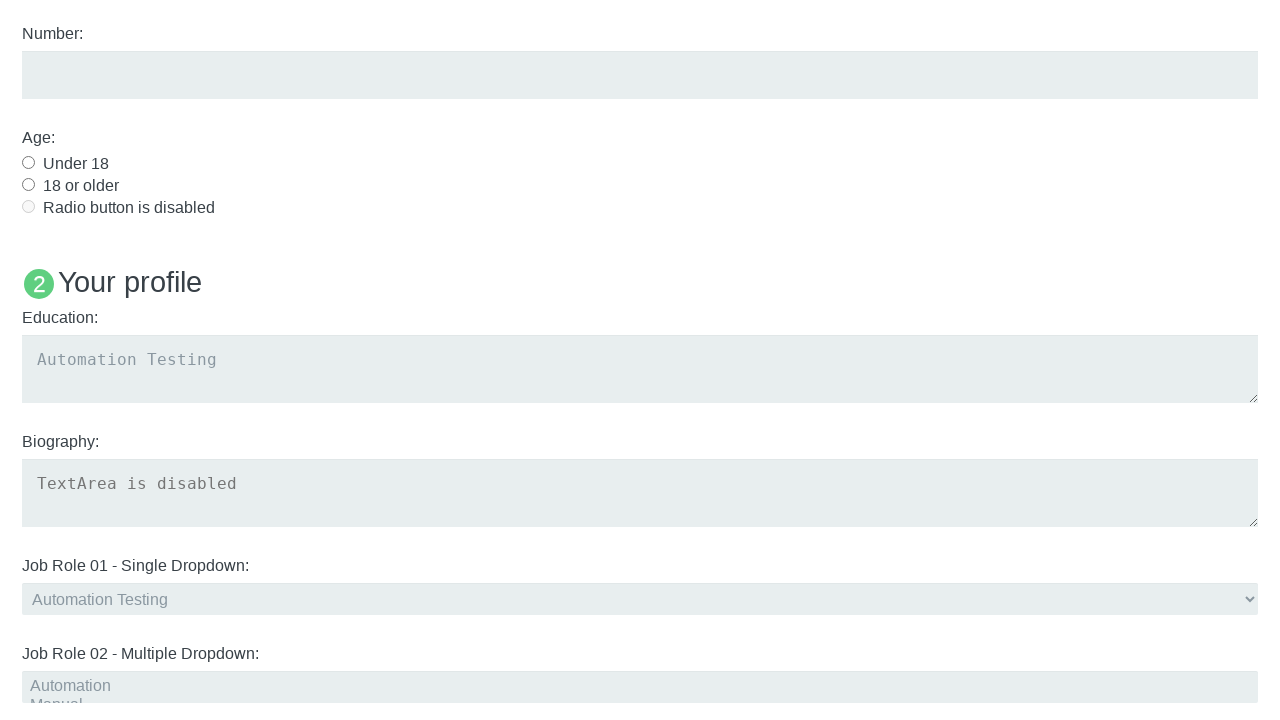

Located age under 18 radio button element
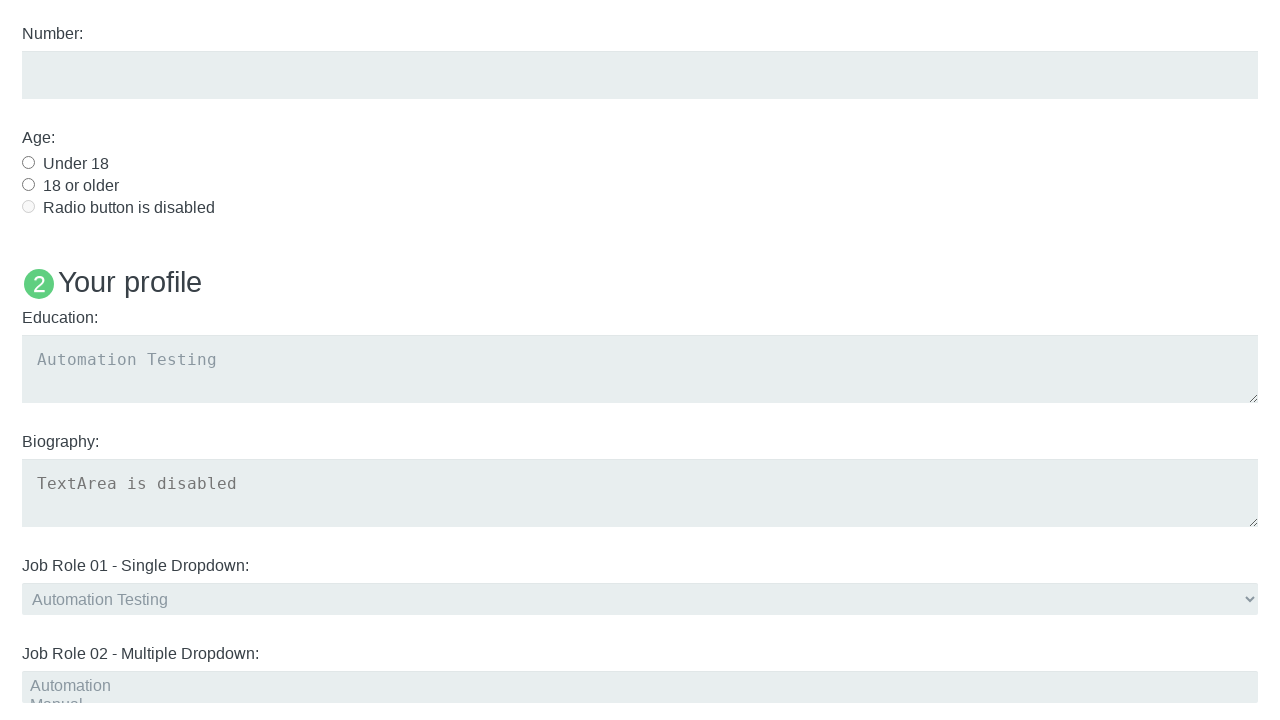

Age under 18 radio button is visible
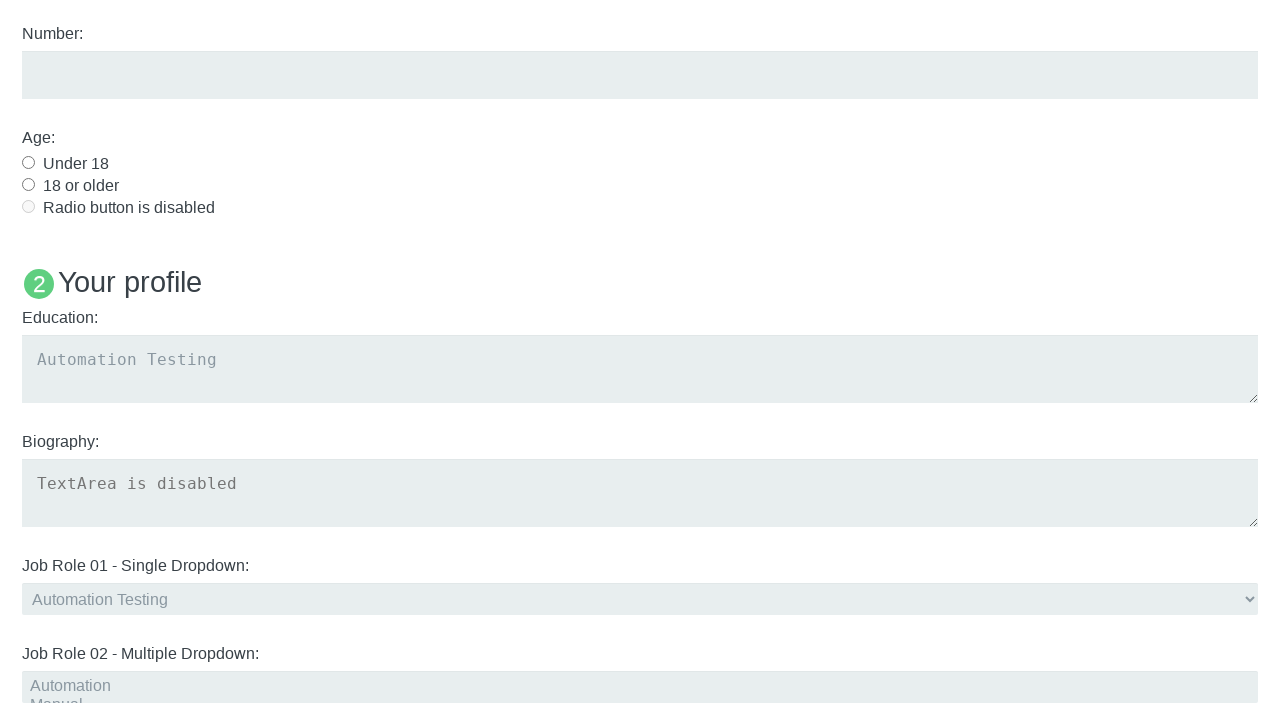

Clicked age under 18 radio button at (28, 162) on #under_18
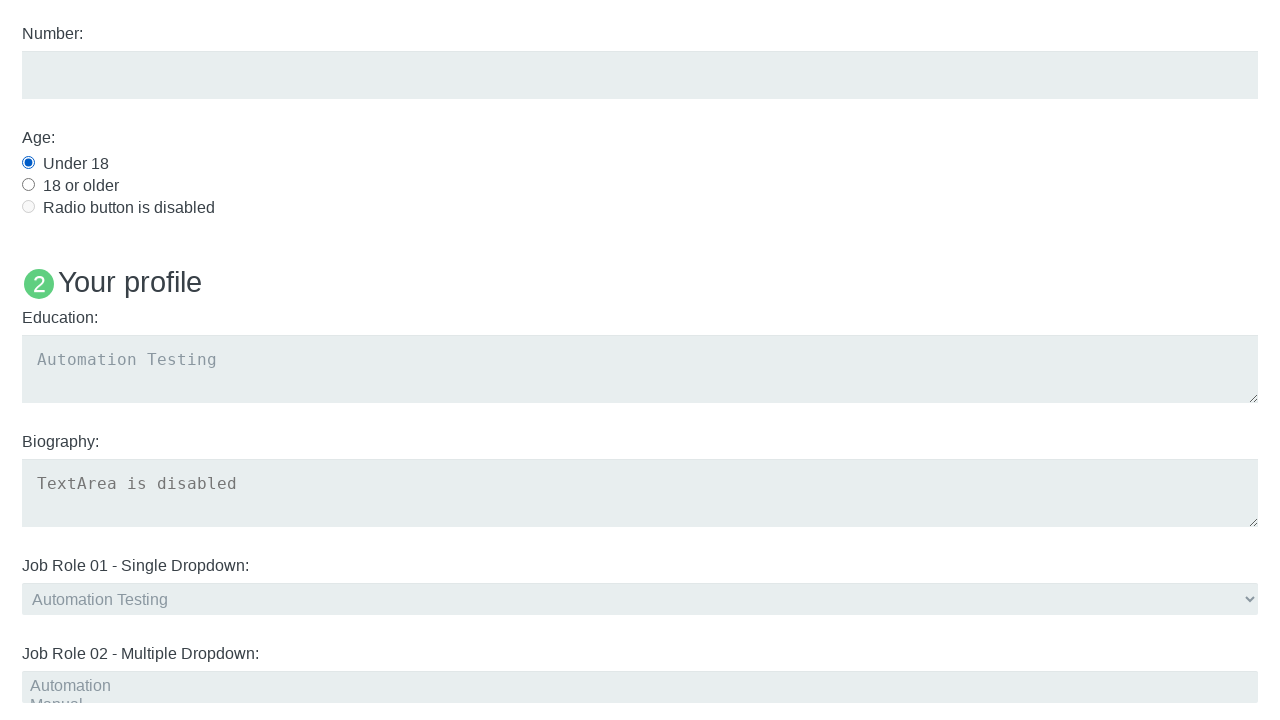

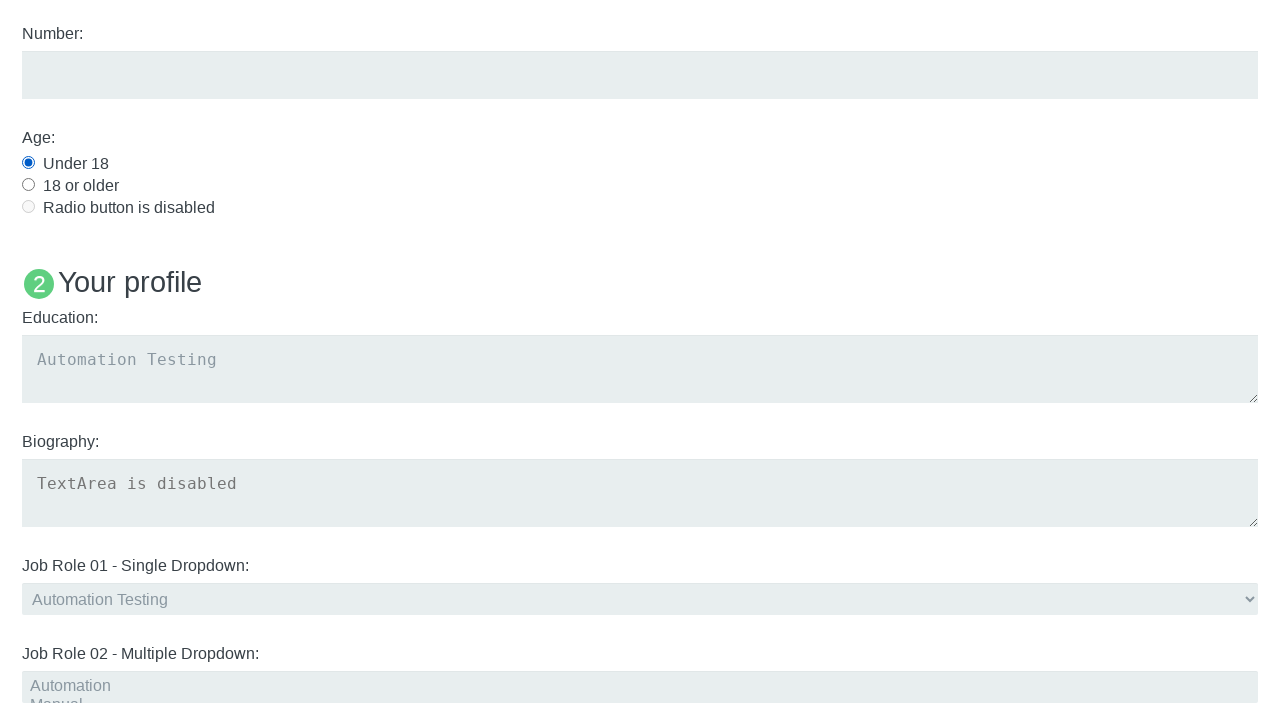